Tests editing a todo item by double-clicking, filling new text, and pressing Enter

Starting URL: https://demo.playwright.dev/todomvc

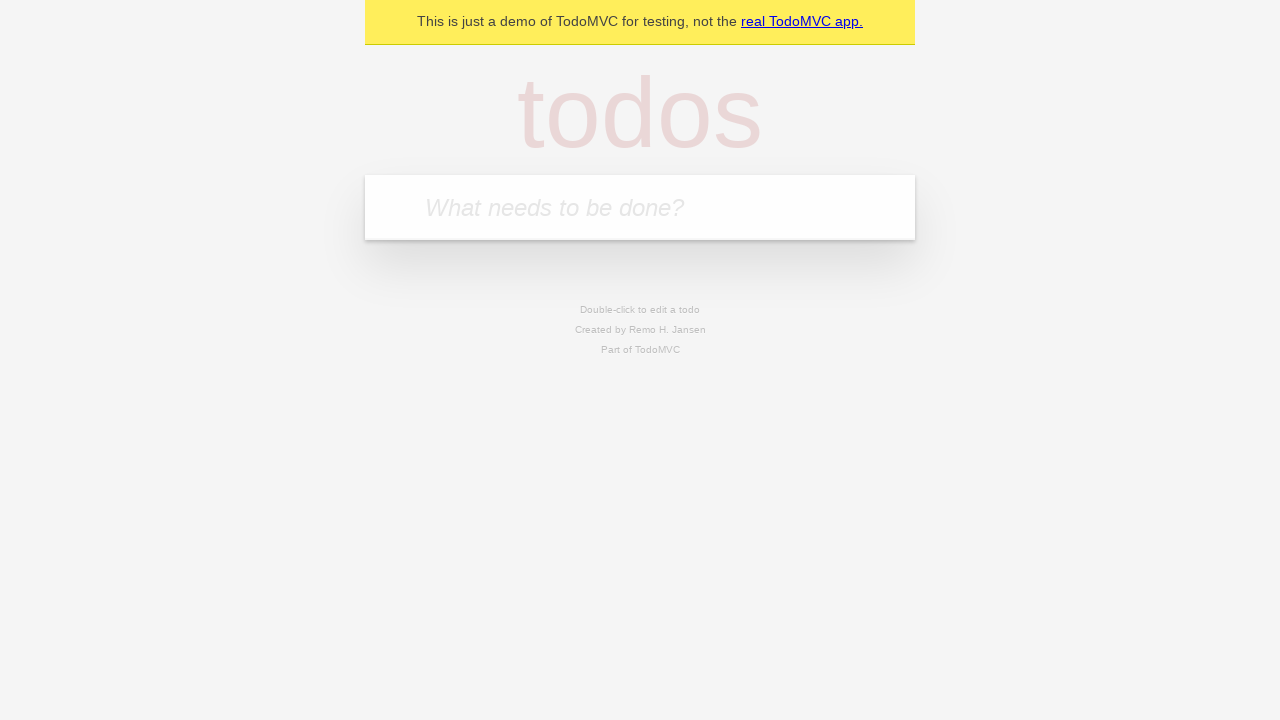

Filled todo input with 'buy some cheese' on internal:attr=[placeholder="What needs to be done?"i]
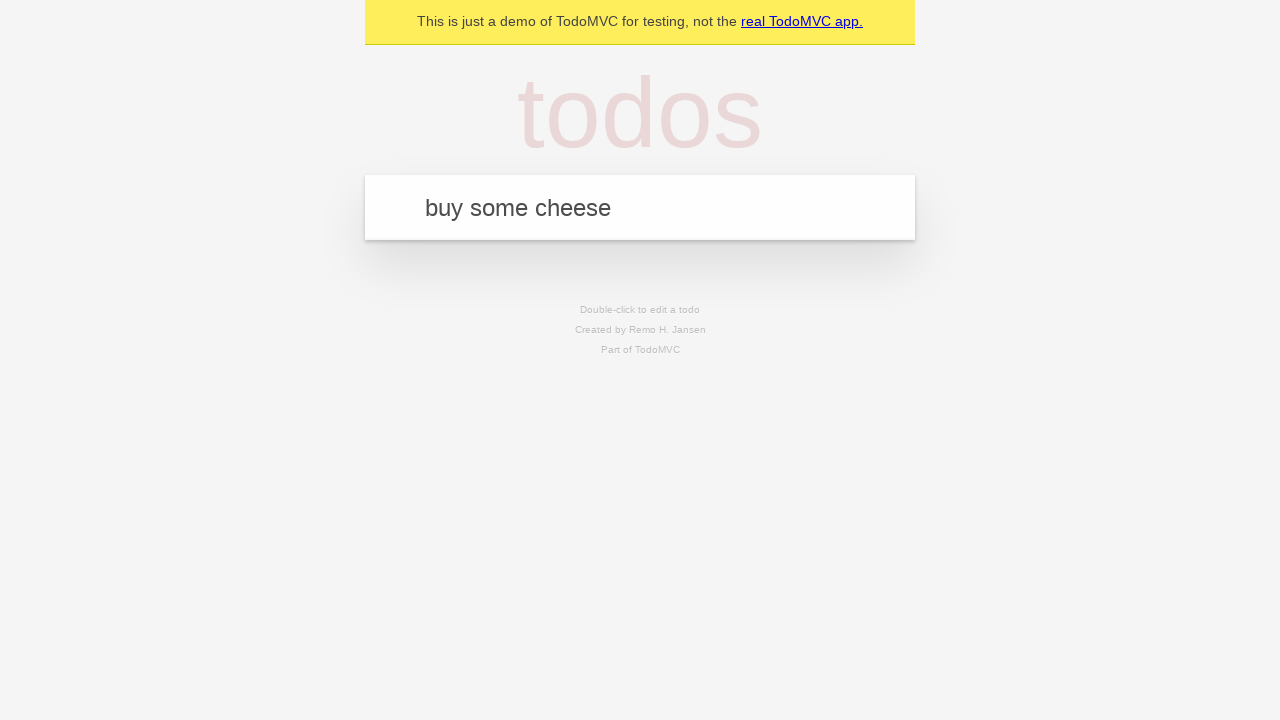

Pressed Enter to create first todo on internal:attr=[placeholder="What needs to be done?"i]
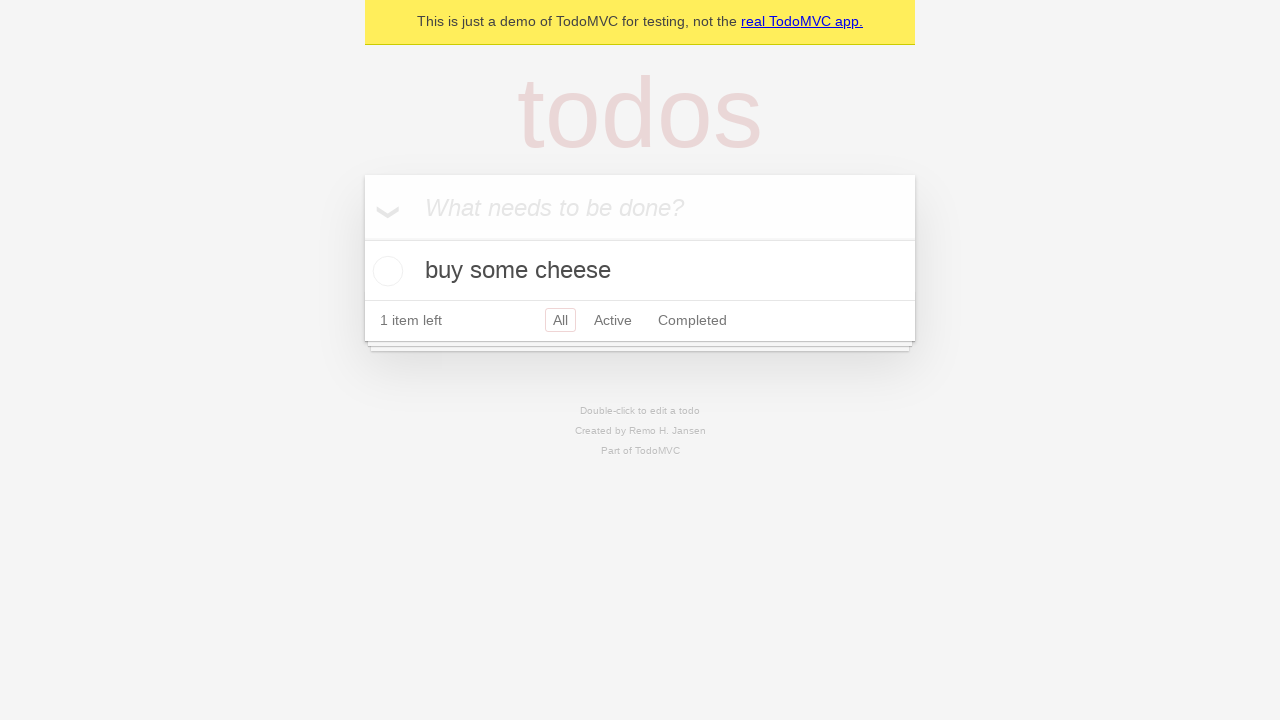

Filled todo input with 'feed the cat' on internal:attr=[placeholder="What needs to be done?"i]
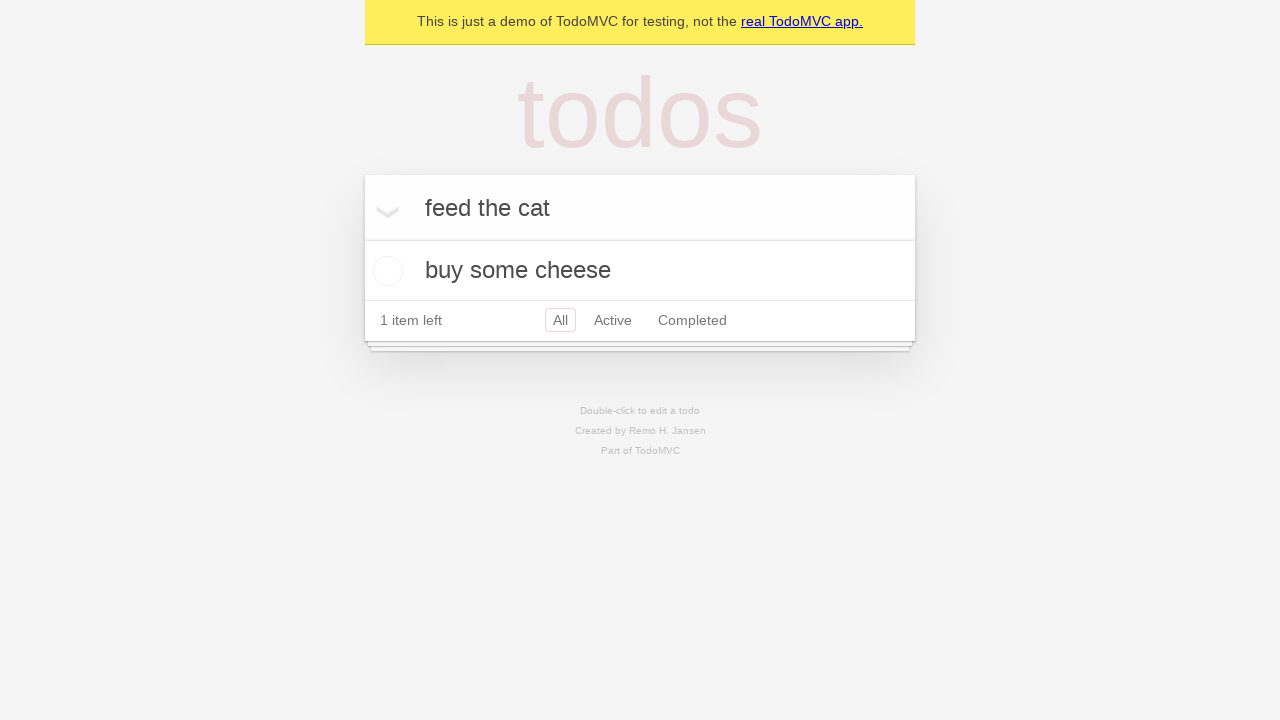

Pressed Enter to create second todo on internal:attr=[placeholder="What needs to be done?"i]
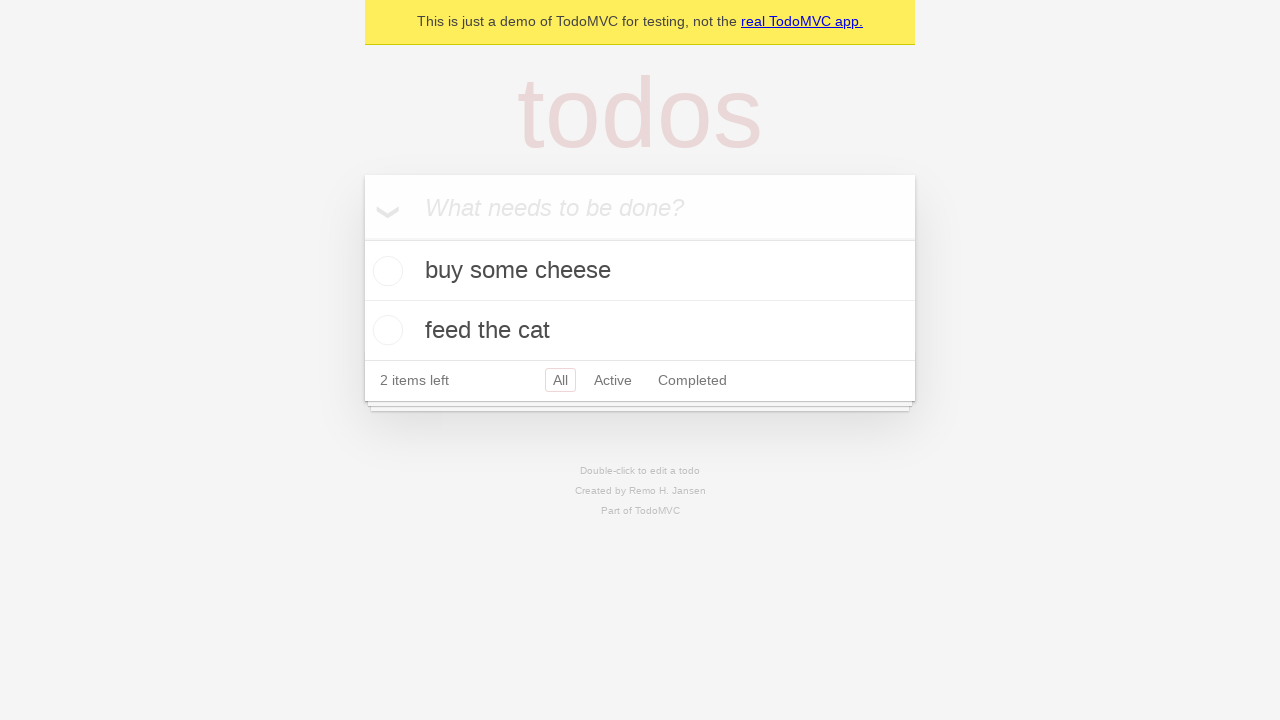

Filled todo input with 'book a doctors appointment' on internal:attr=[placeholder="What needs to be done?"i]
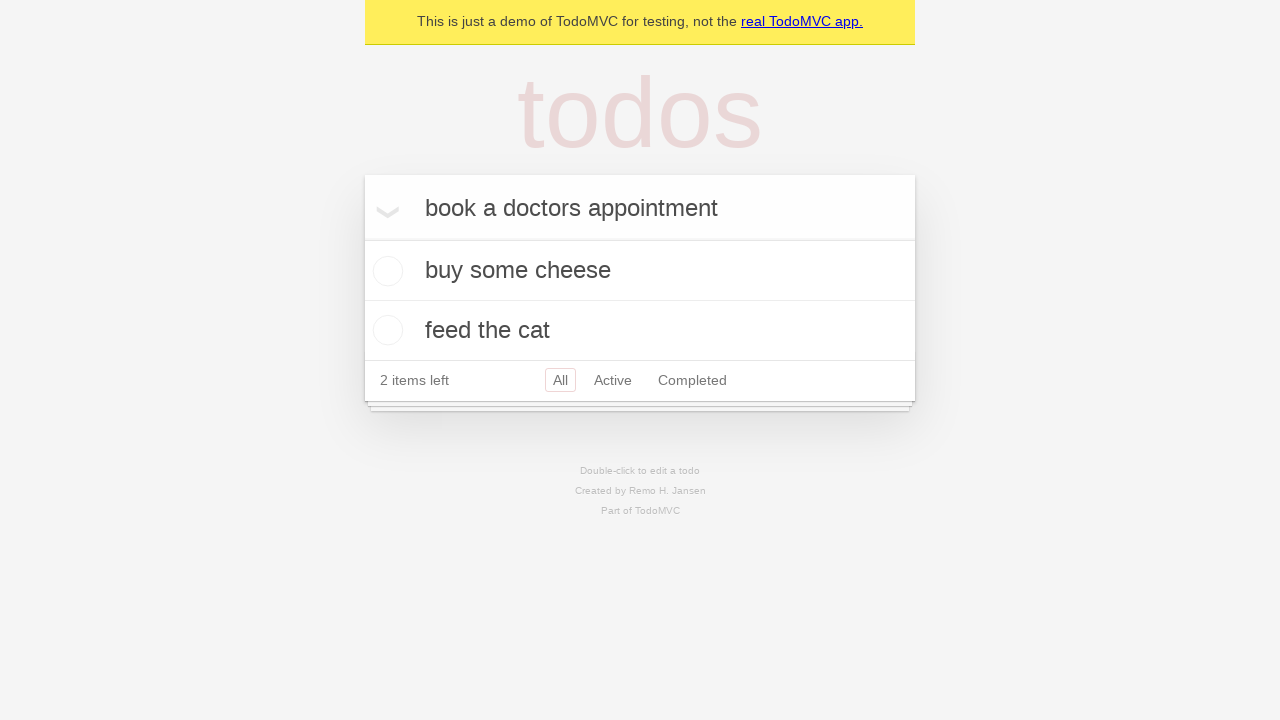

Pressed Enter to create third todo on internal:attr=[placeholder="What needs to be done?"i]
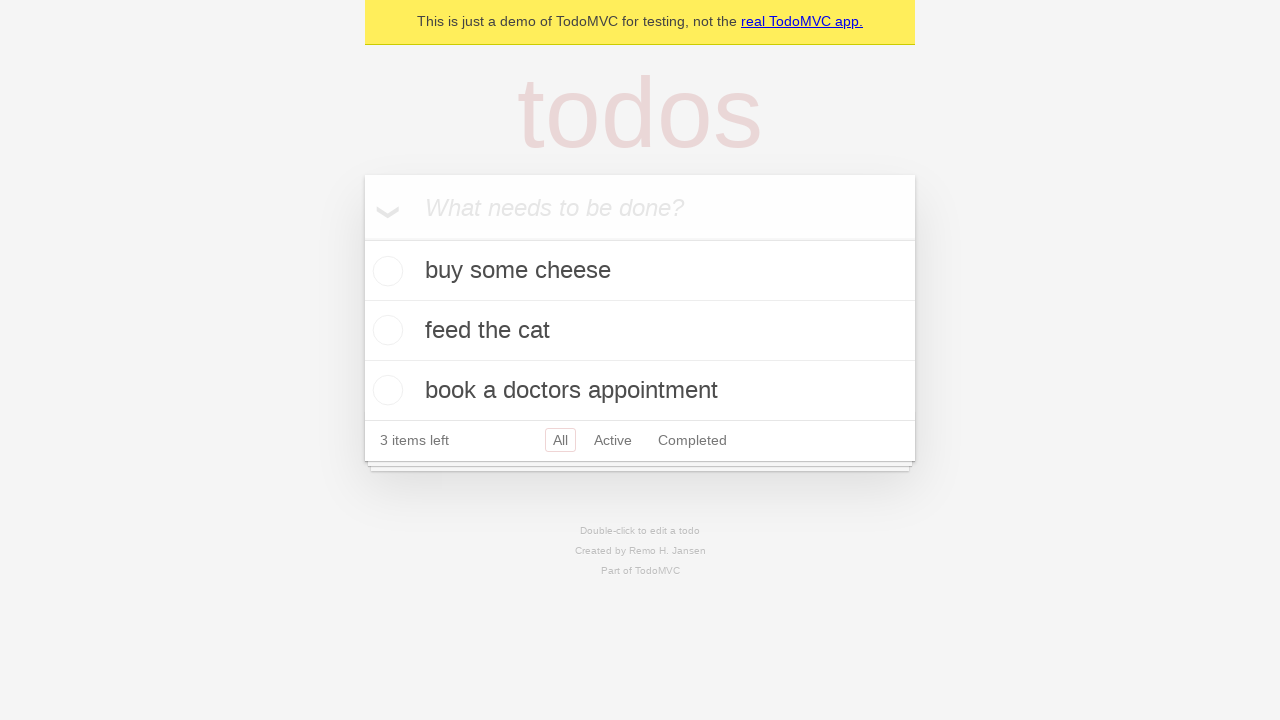

Located all todo items
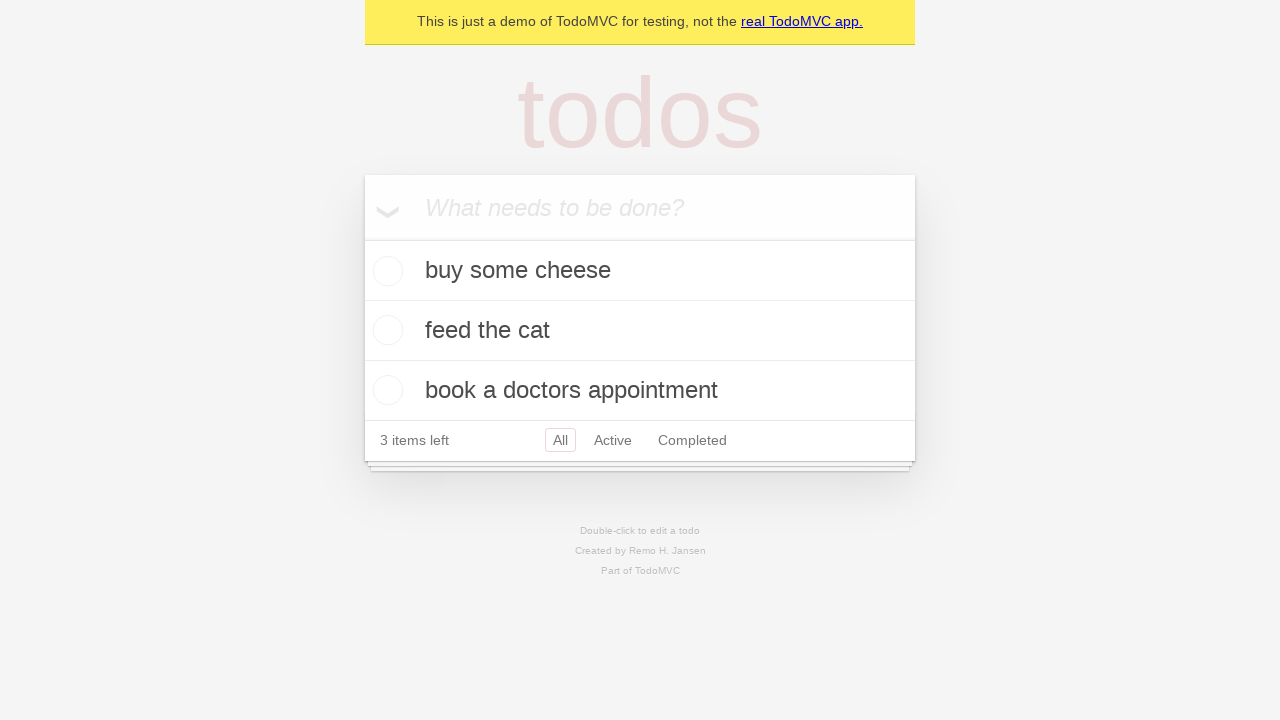

Selected second todo item
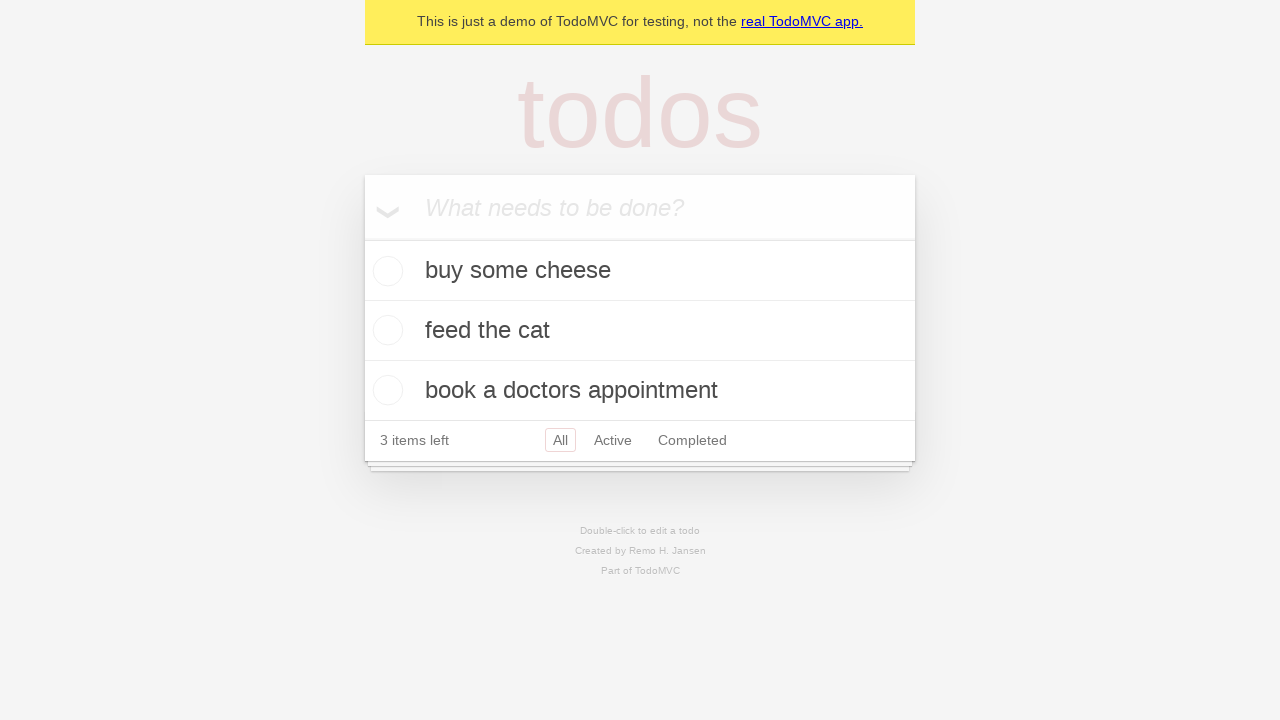

Double-clicked second todo to enter edit mode at (640, 331) on internal:testid=[data-testid="todo-item"s] >> nth=1
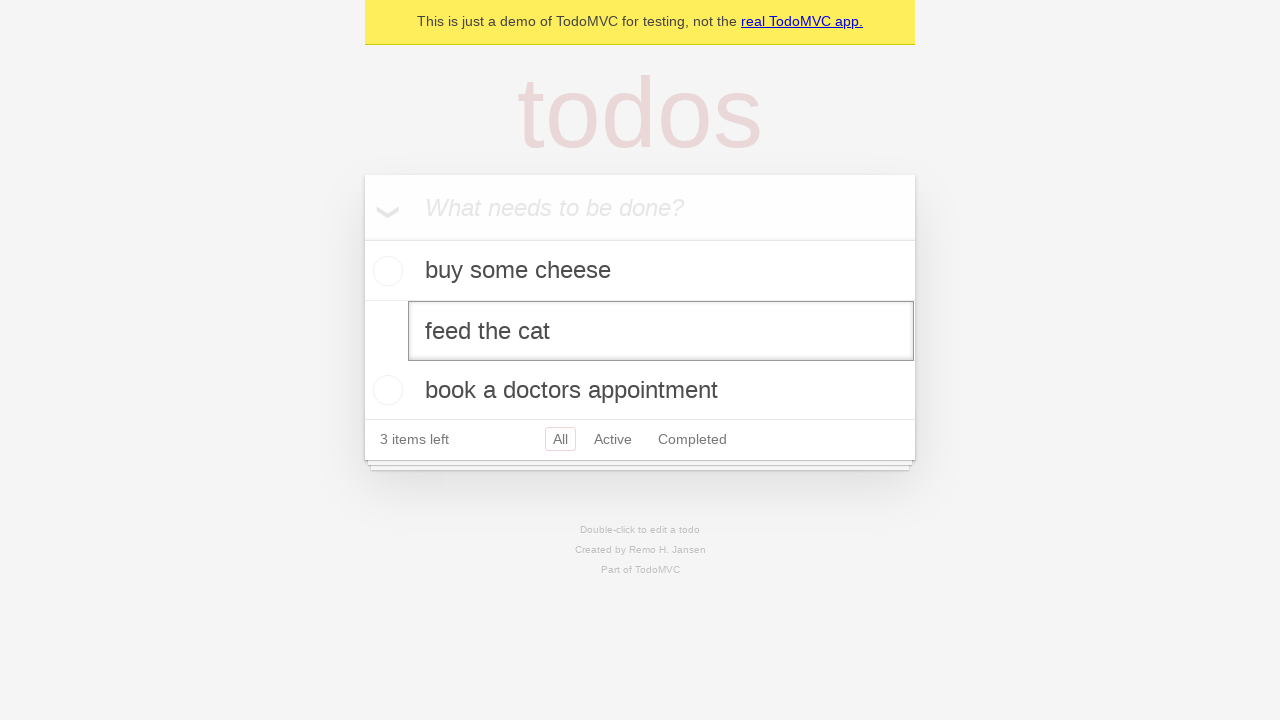

Filled edit field with 'buy some sausages' on internal:testid=[data-testid="todo-item"s] >> nth=1 >> internal:role=textbox[nam
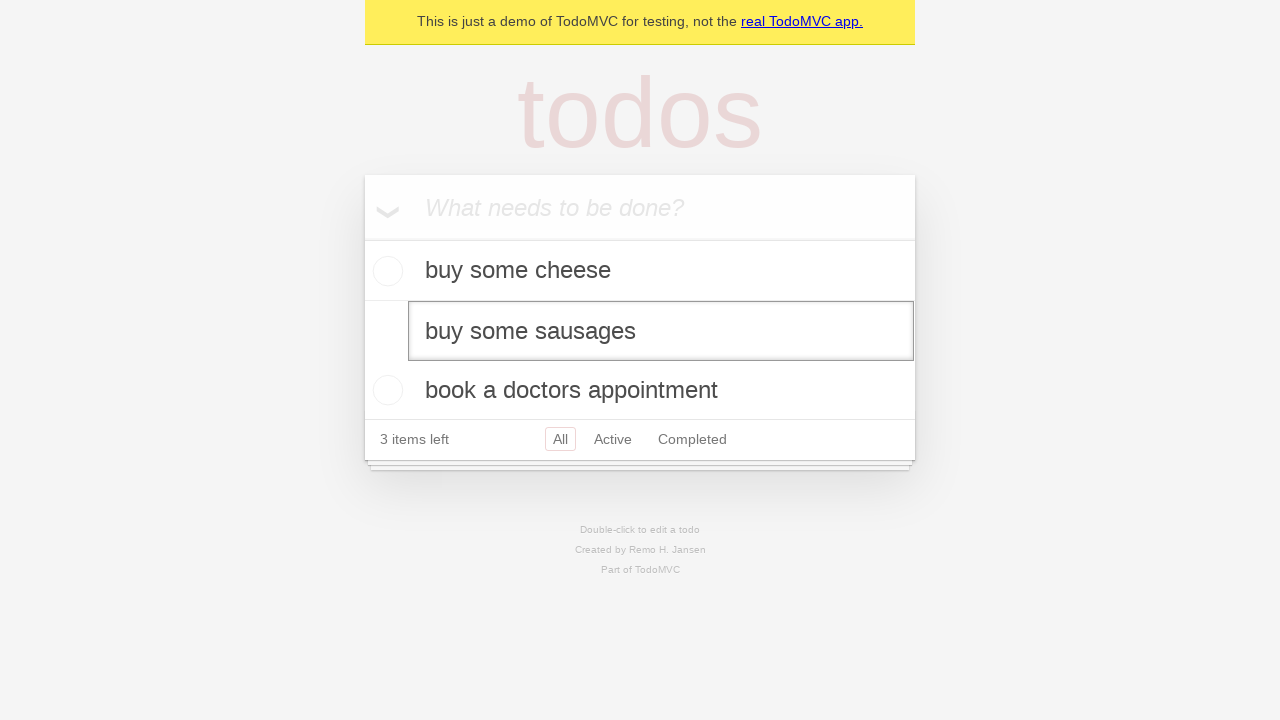

Pressed Enter to confirm edit of todo item on internal:testid=[data-testid="todo-item"s] >> nth=1 >> internal:role=textbox[nam
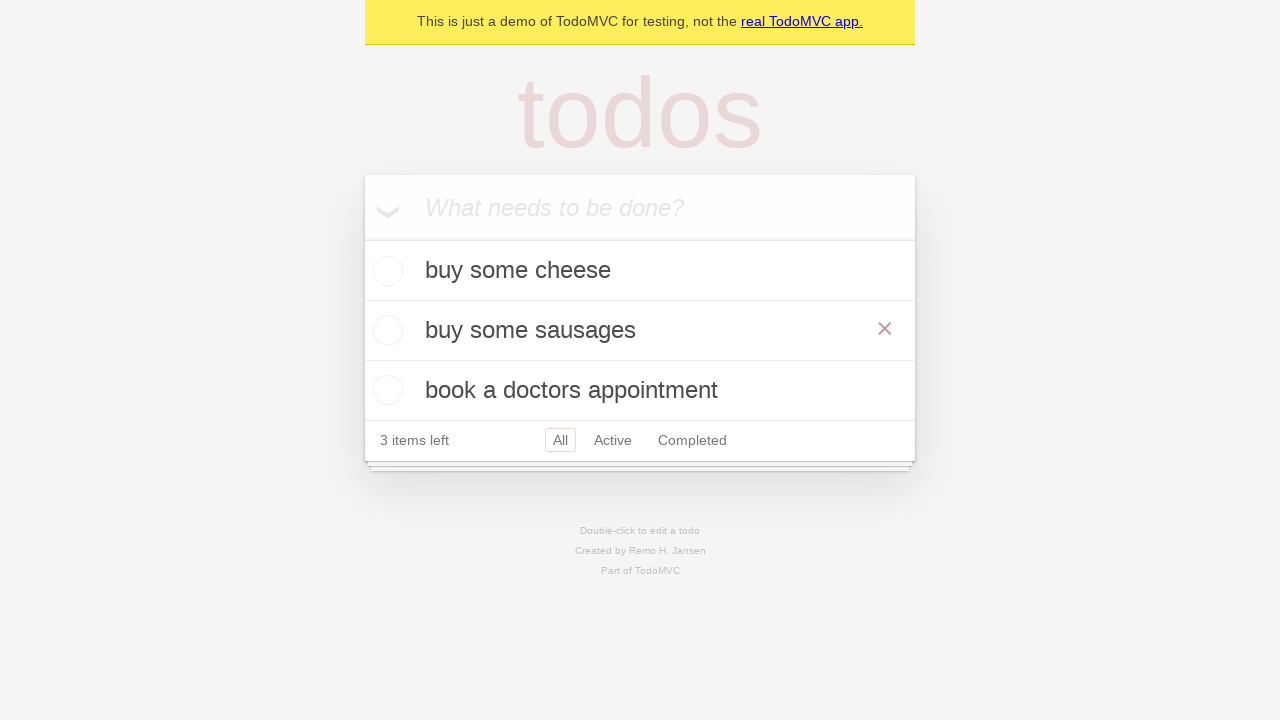

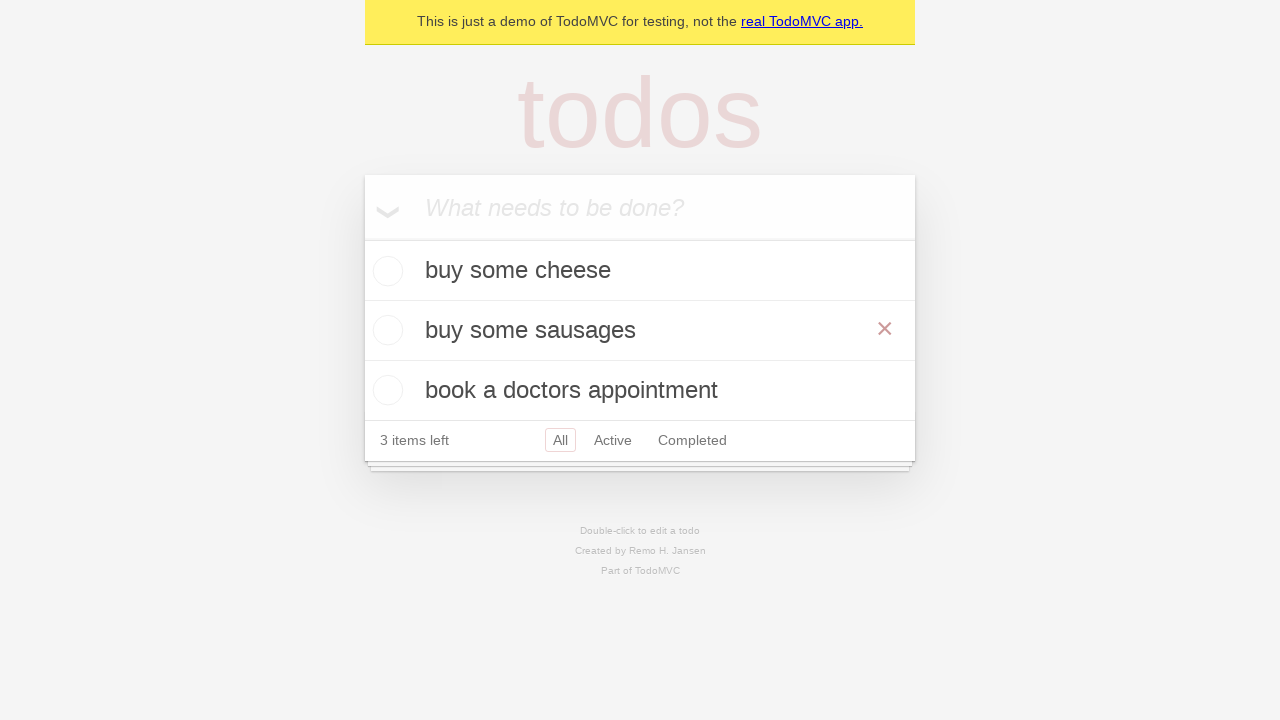